Tests locating and clicking an element by its name attribute, then verifies navigation to the success page

Starting URL: https://ultimateqa.com/simple-html-elements-for-automation/

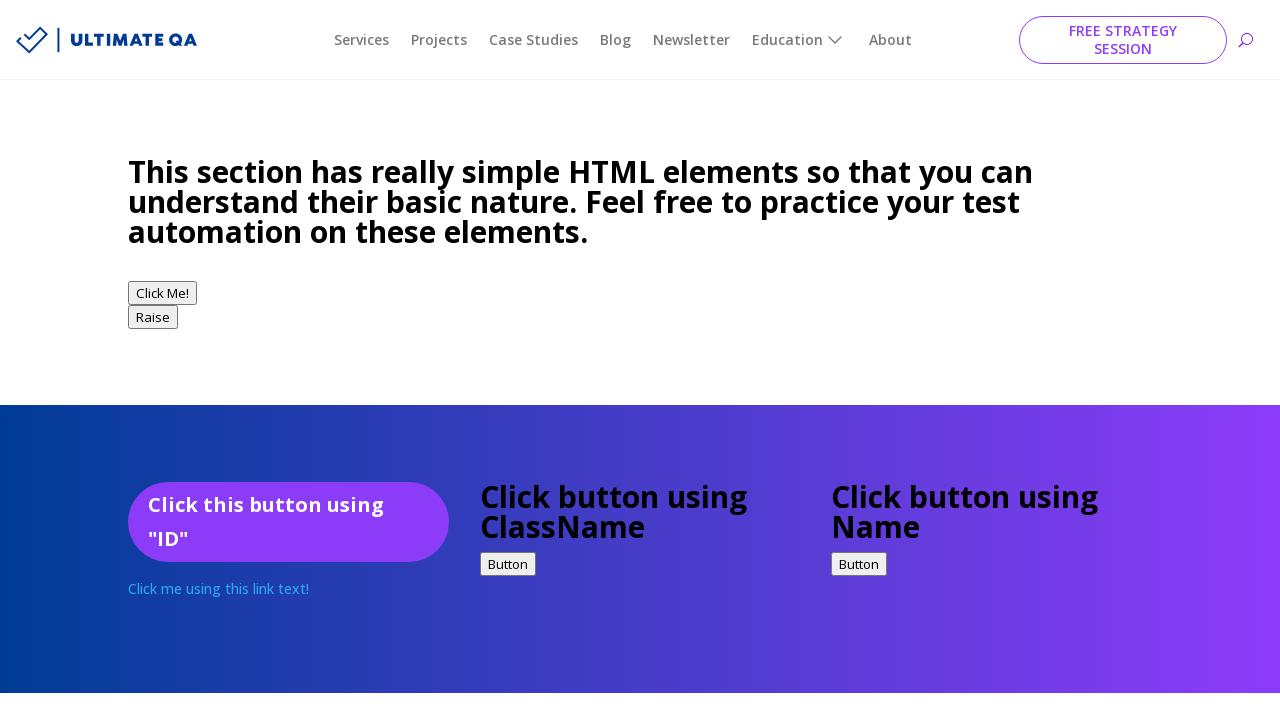

Clicked element with name attribute 'clickableLink' at (169, 361) on [name='clickableLink']
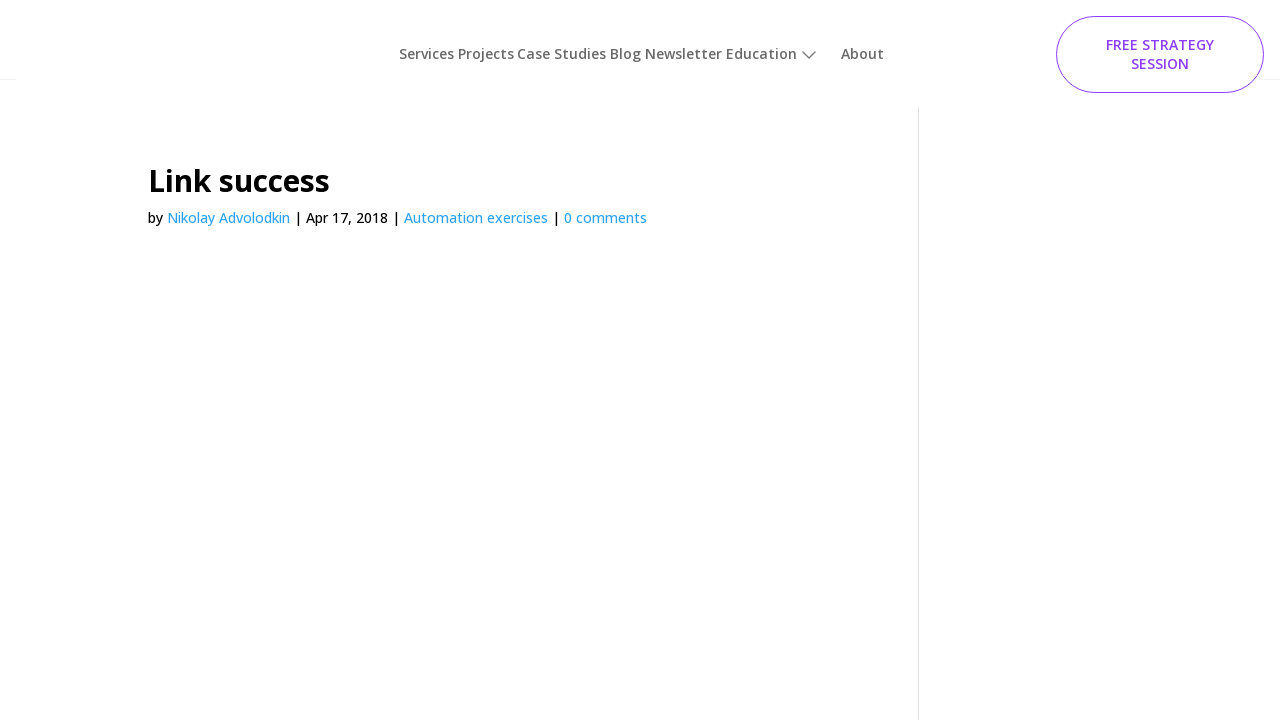

Waited for page to load (domcontentloaded)
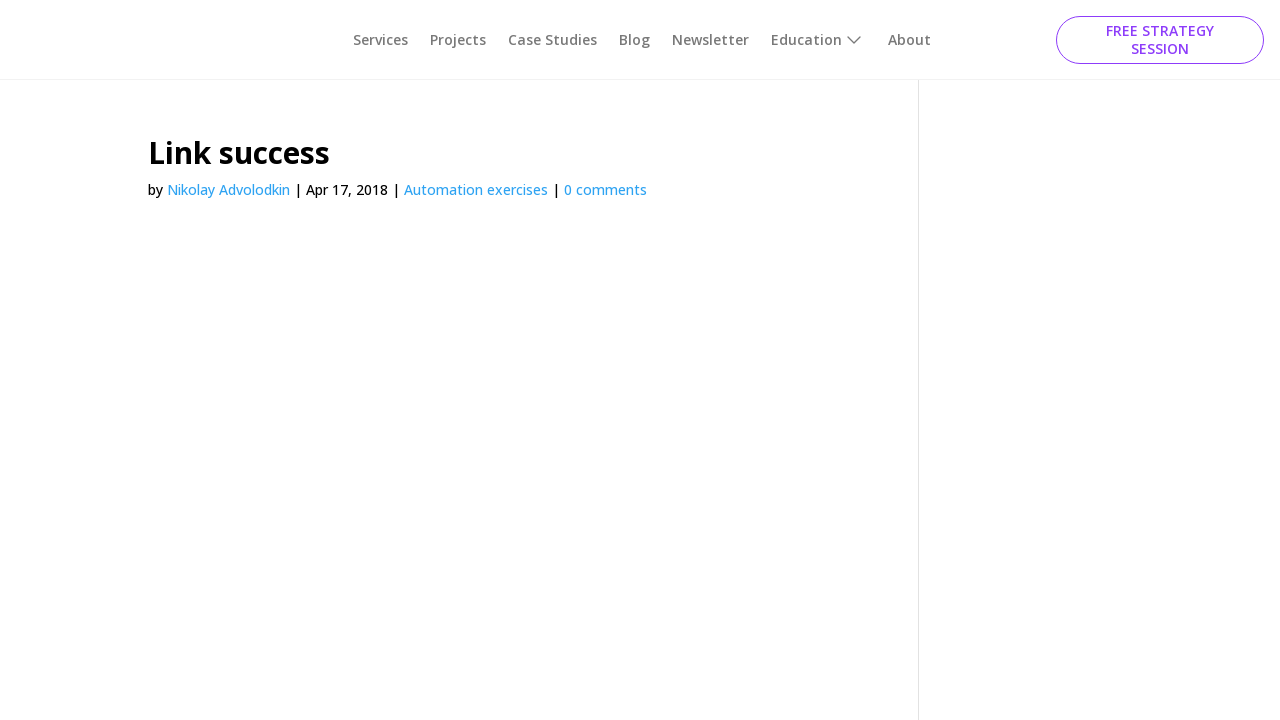

Verified page title is 'Link success - Ultimate QA'
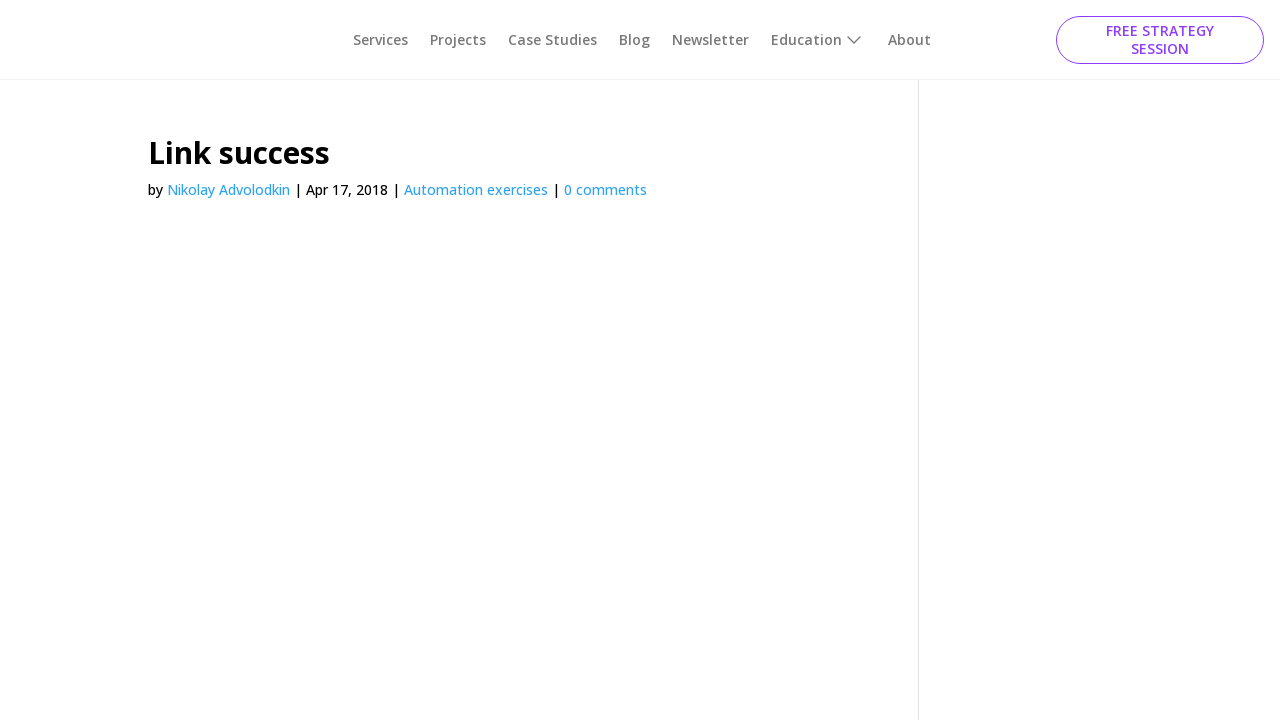

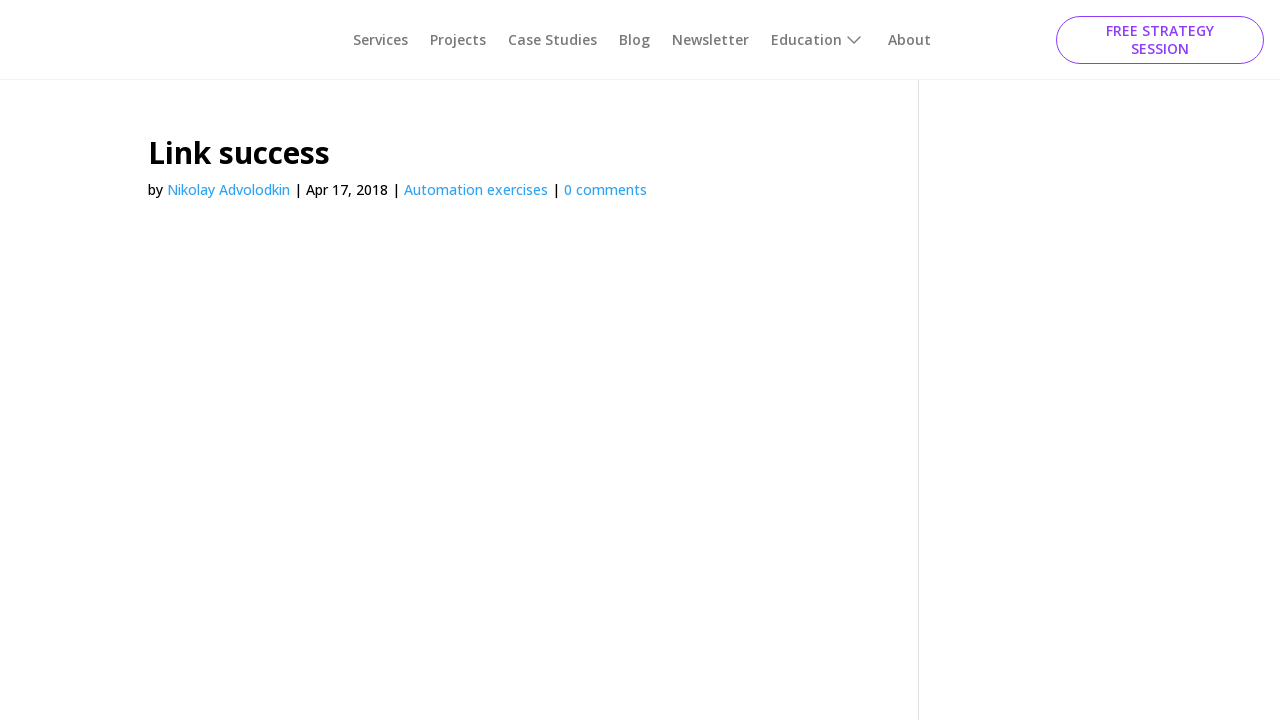